Navigates to W3Schools CSS animations page and verifies that the animated div element exists on the page

Starting URL: https://www.w3schools.com/css/css3_animations.asp

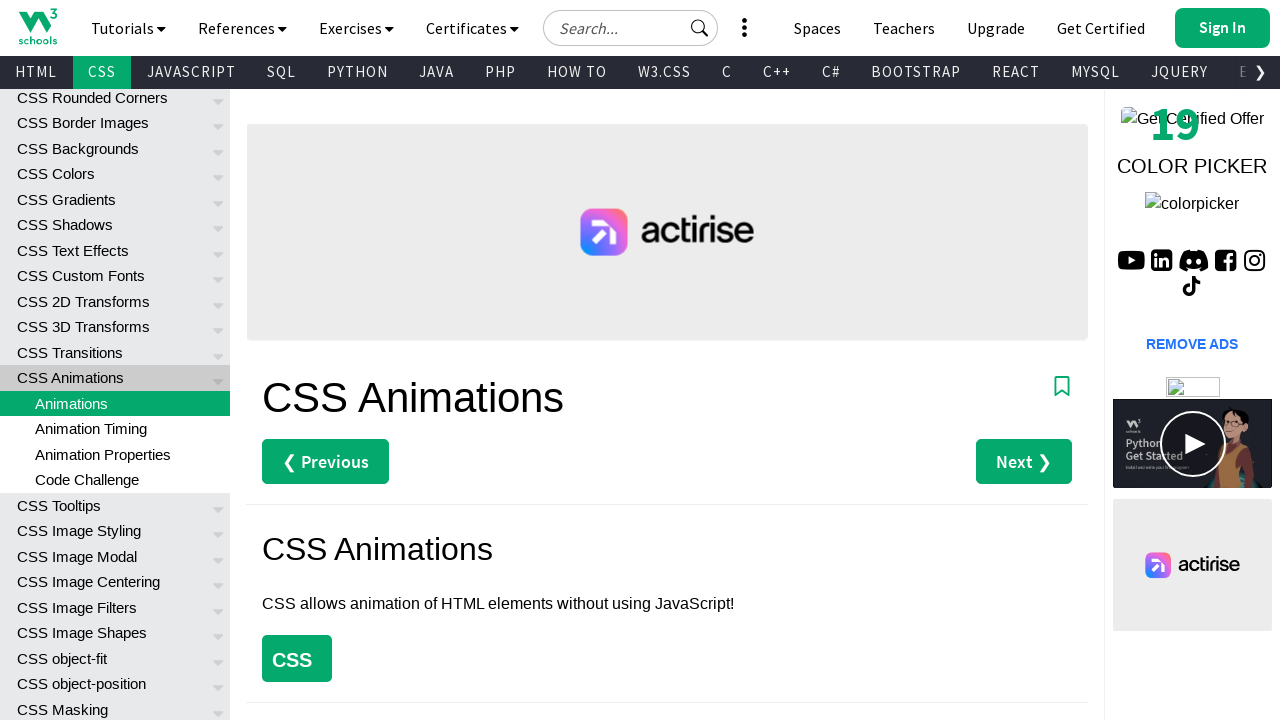

Navigated to W3Schools CSS animations page
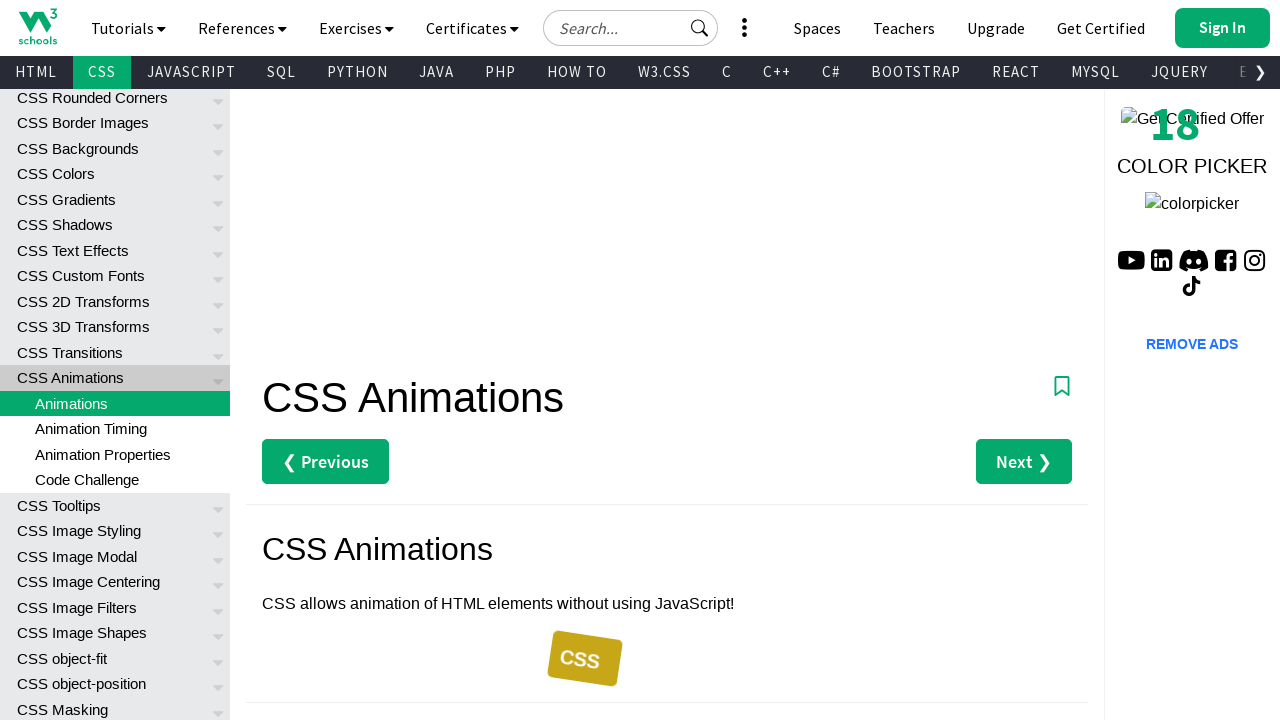

Waited for animated div element to load
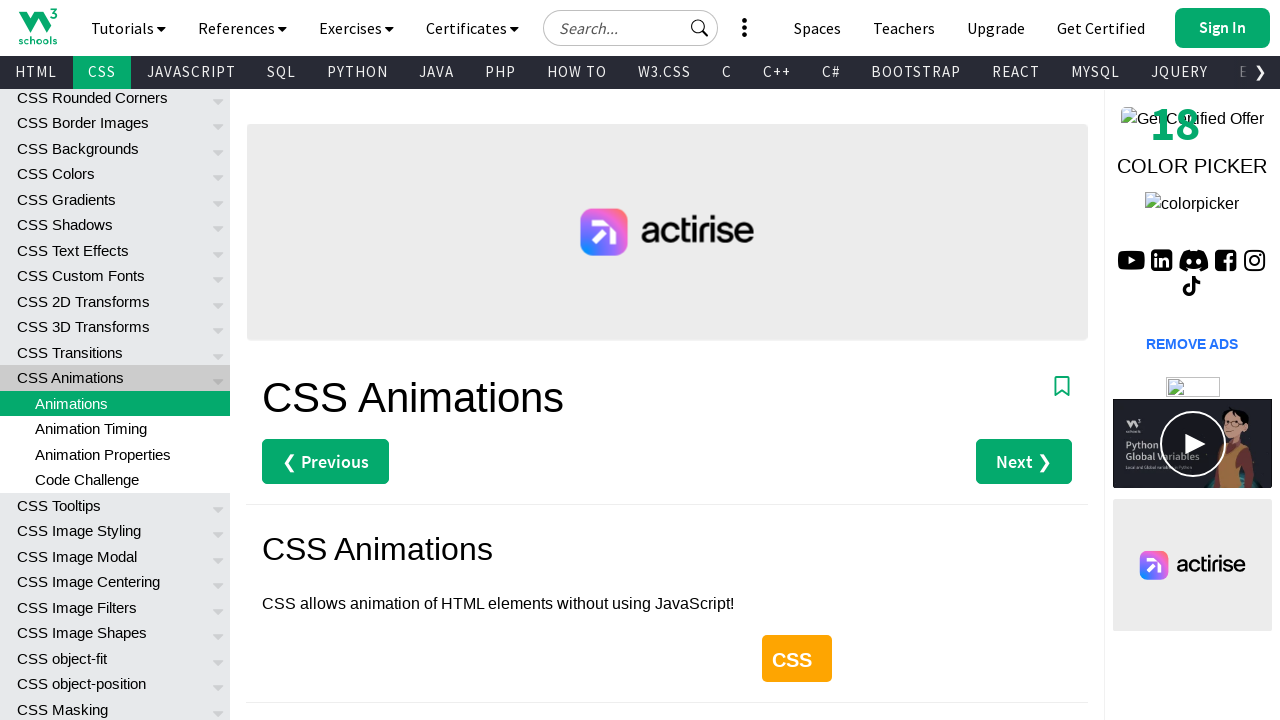

Verified that animated div element exists on the page
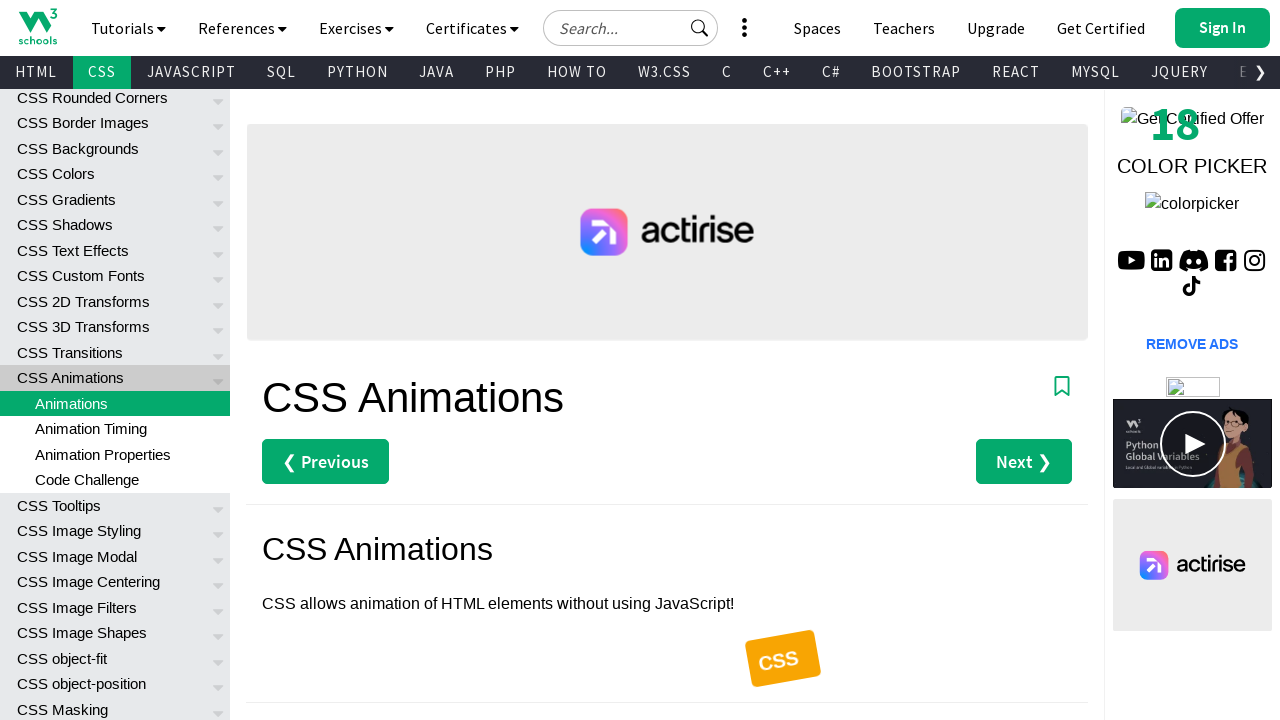

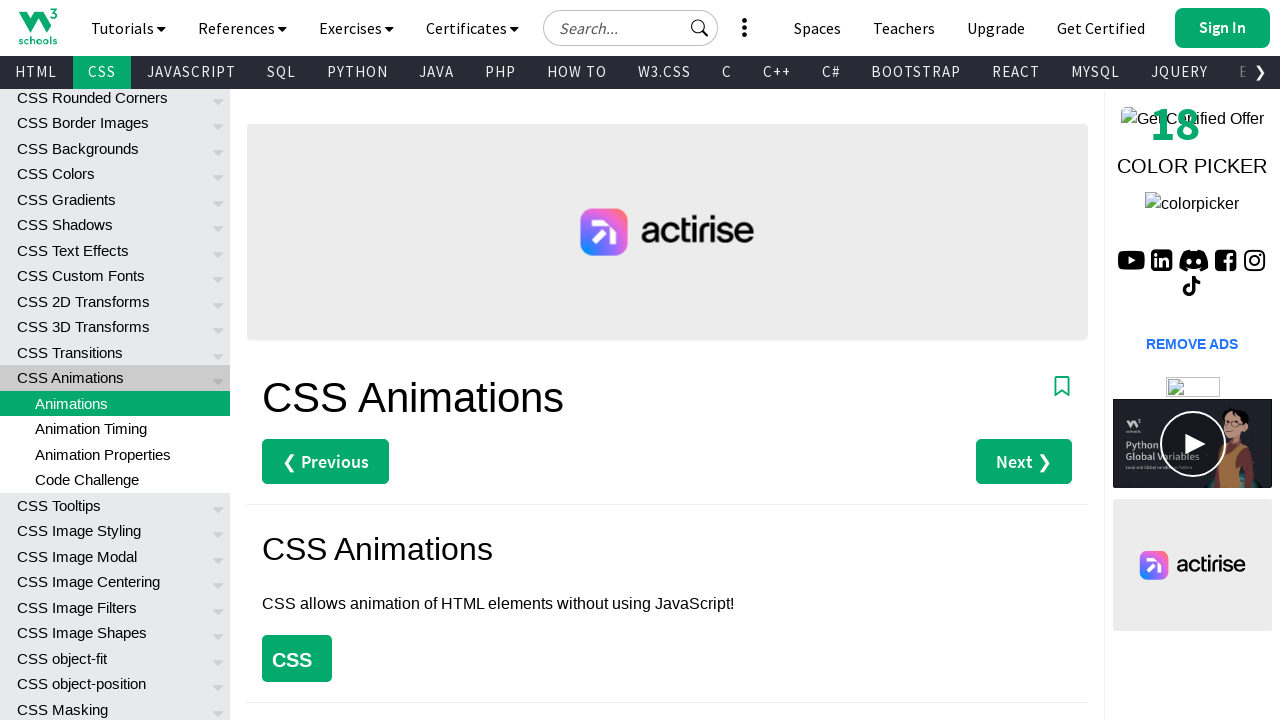